Tests clicking on a GitHub contact link in the navigation by locating it via XPath and clicking it

Starting URL: https://tzielenkiewicz.github.io/contact.html

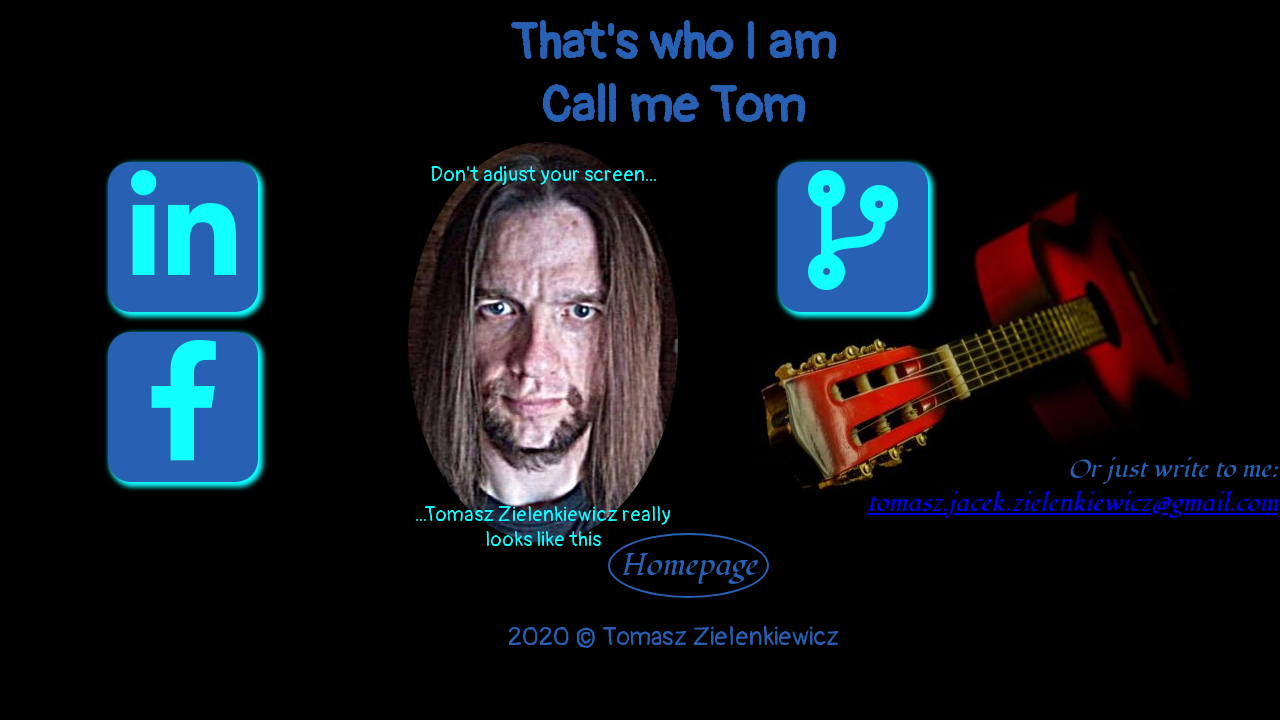

Clicked GitHub contact link in navigation using XPath at (853, 230) on xpath=//*[@id='nav2']/div[1]/a/i
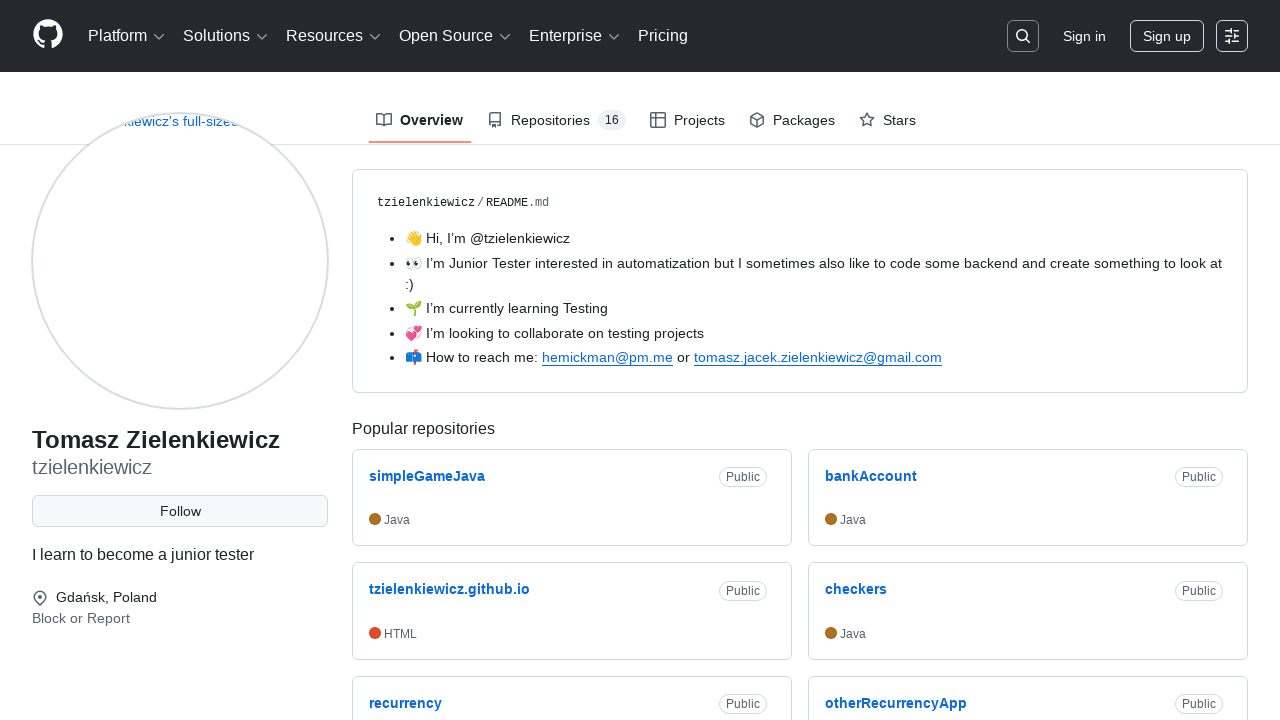

Waited 1000ms for navigation or action to complete
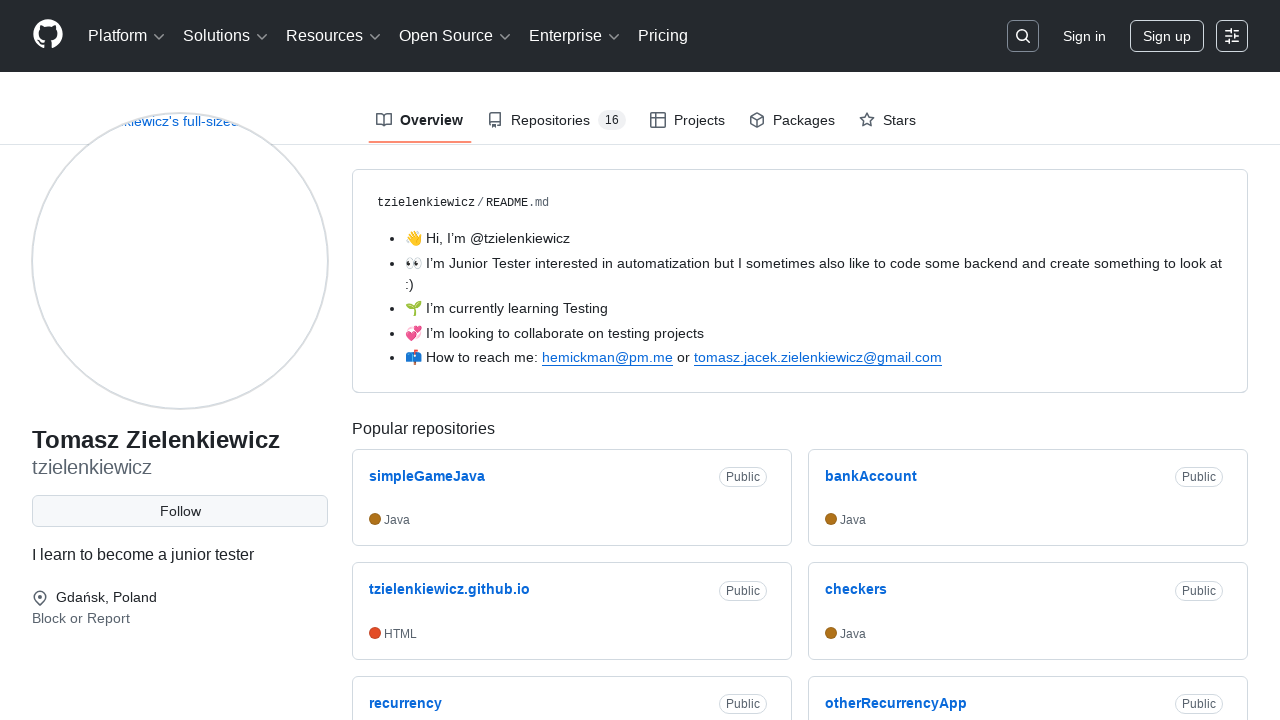

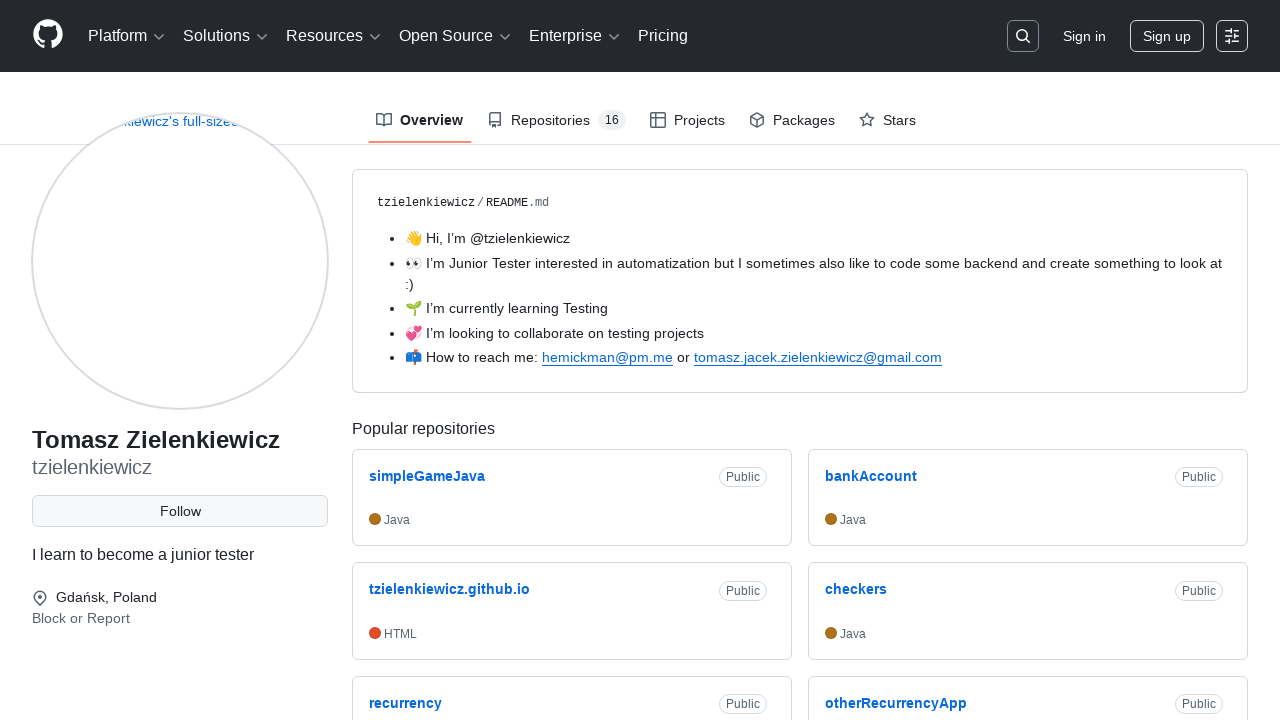